Tests if form elements are displayed and fills them with test data when they are visible

Starting URL: https://automationfc.github.io/basic-form/index.html

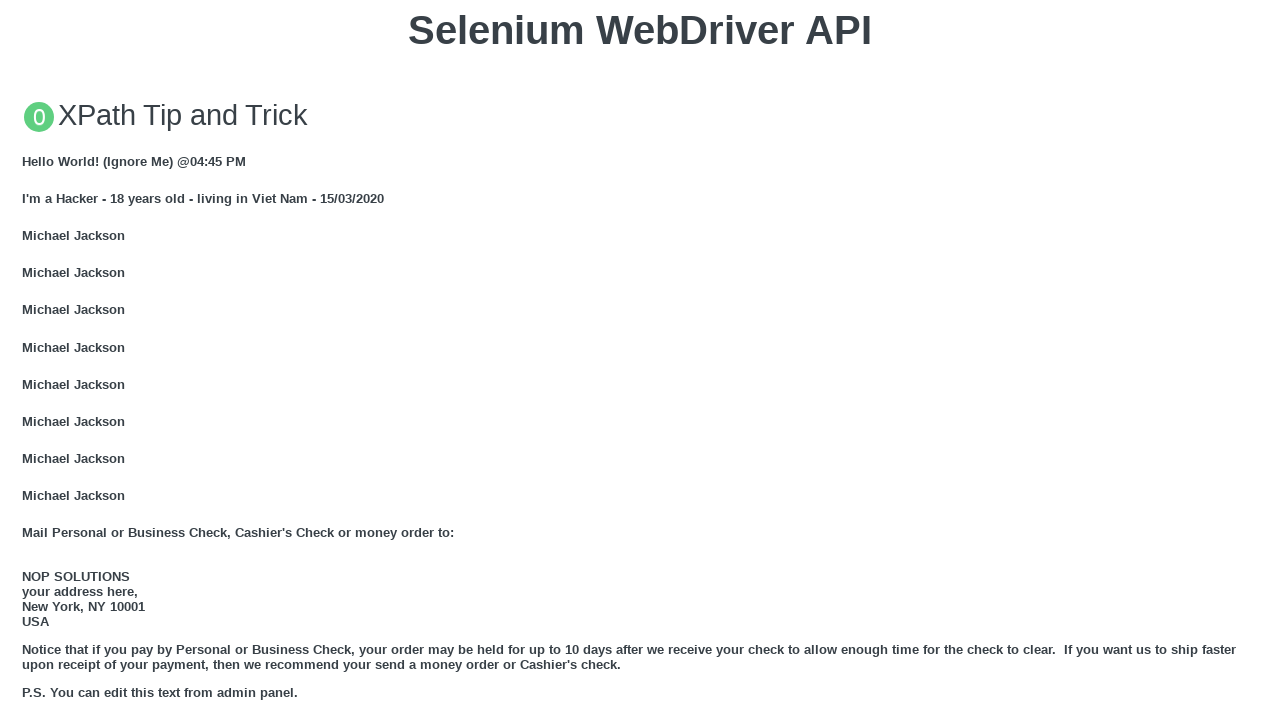

Verified email textbox is visible
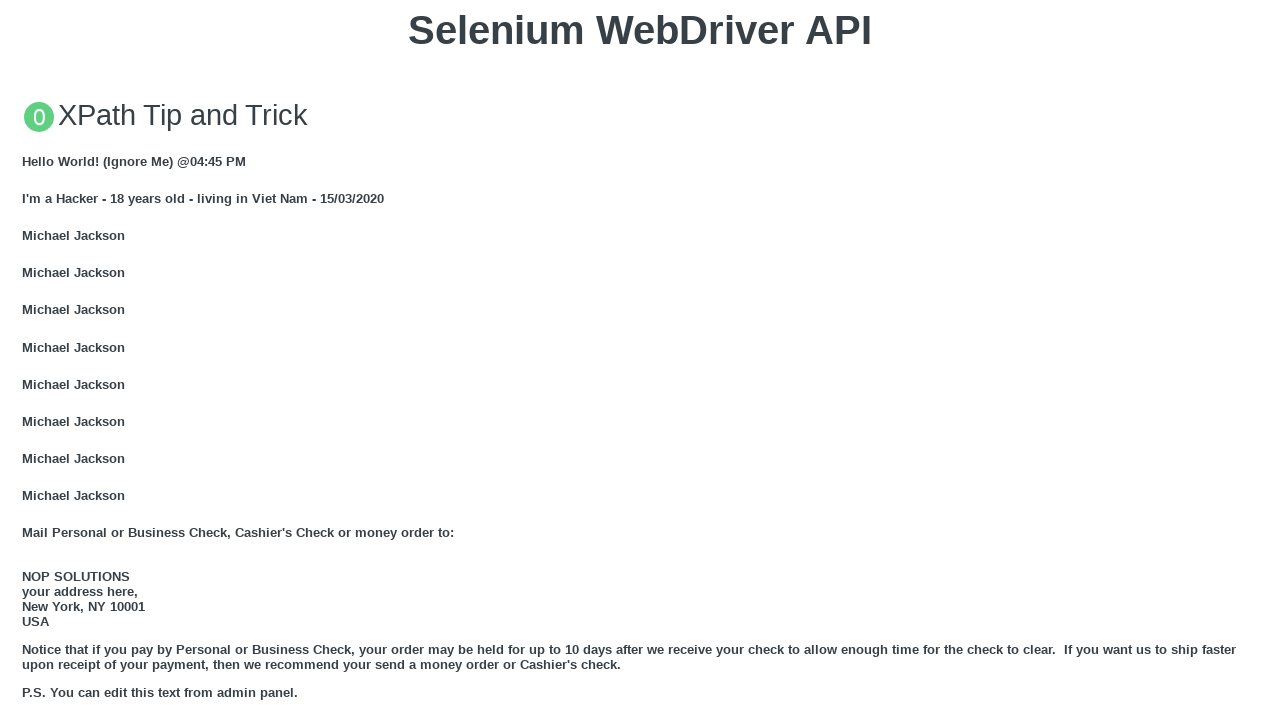

Filled email textbox with 'Automation Testing' on //input[@id='mail']
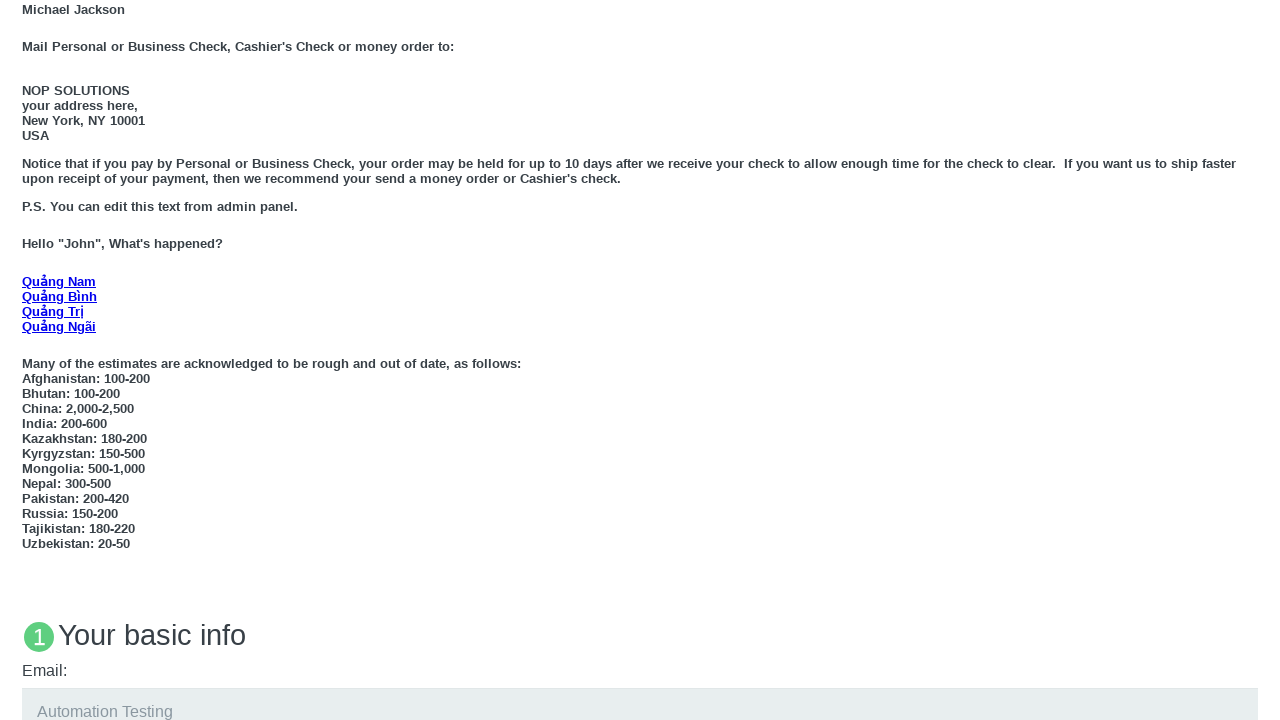

Verified age 18 radio button is visible
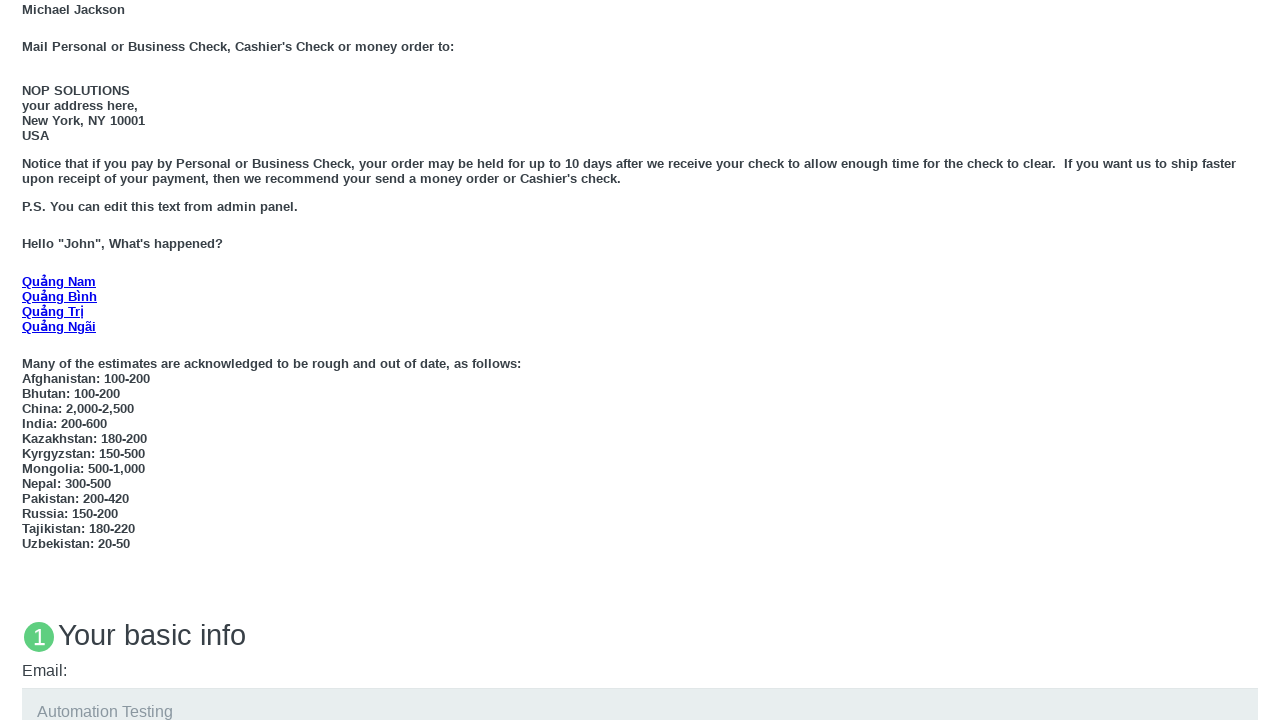

Clicked age 18 radio button at (28, 360) on xpath=//input[@id='under_18']
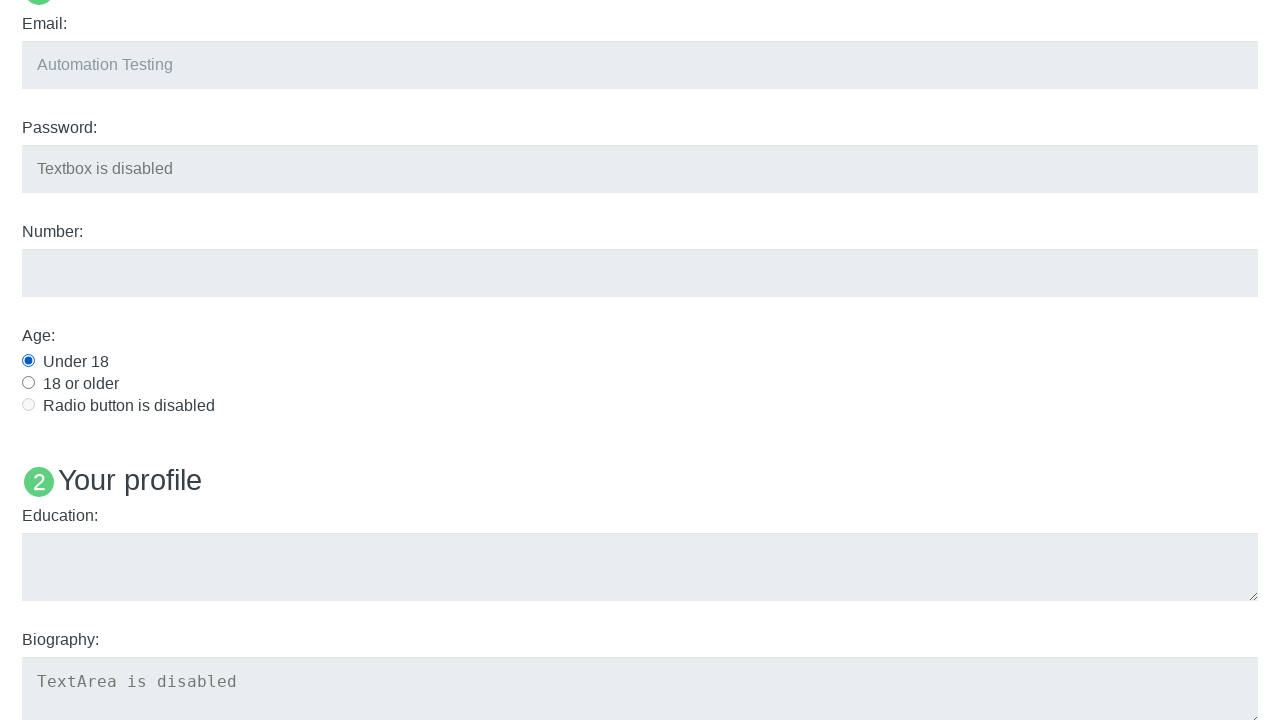

Verified education text area is visible
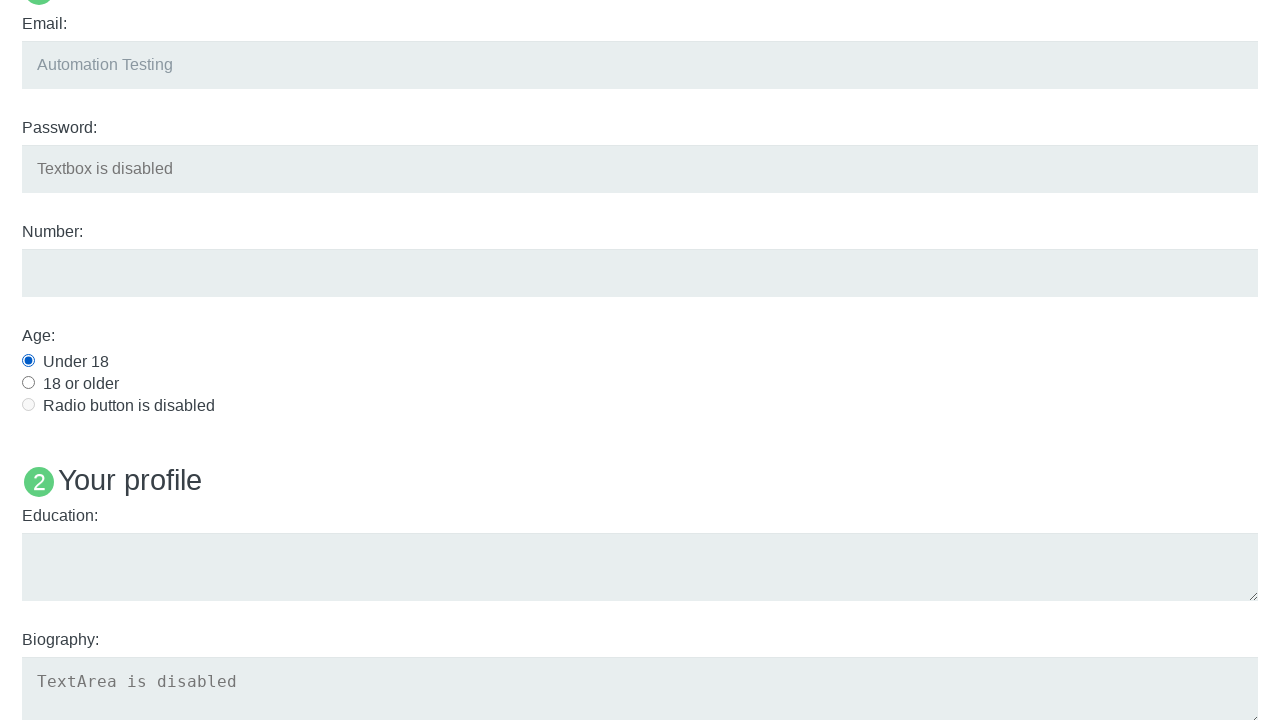

Filled education text area with 'Automation Testing' on //textarea[@id='edu']
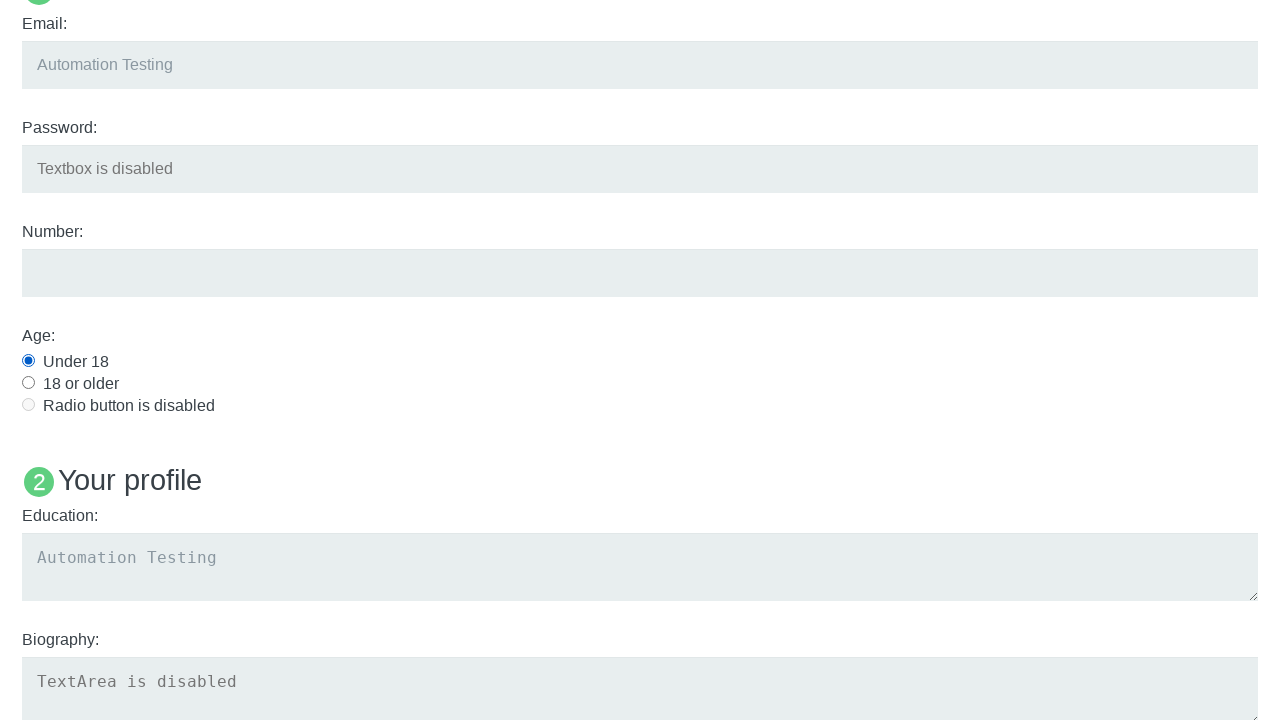

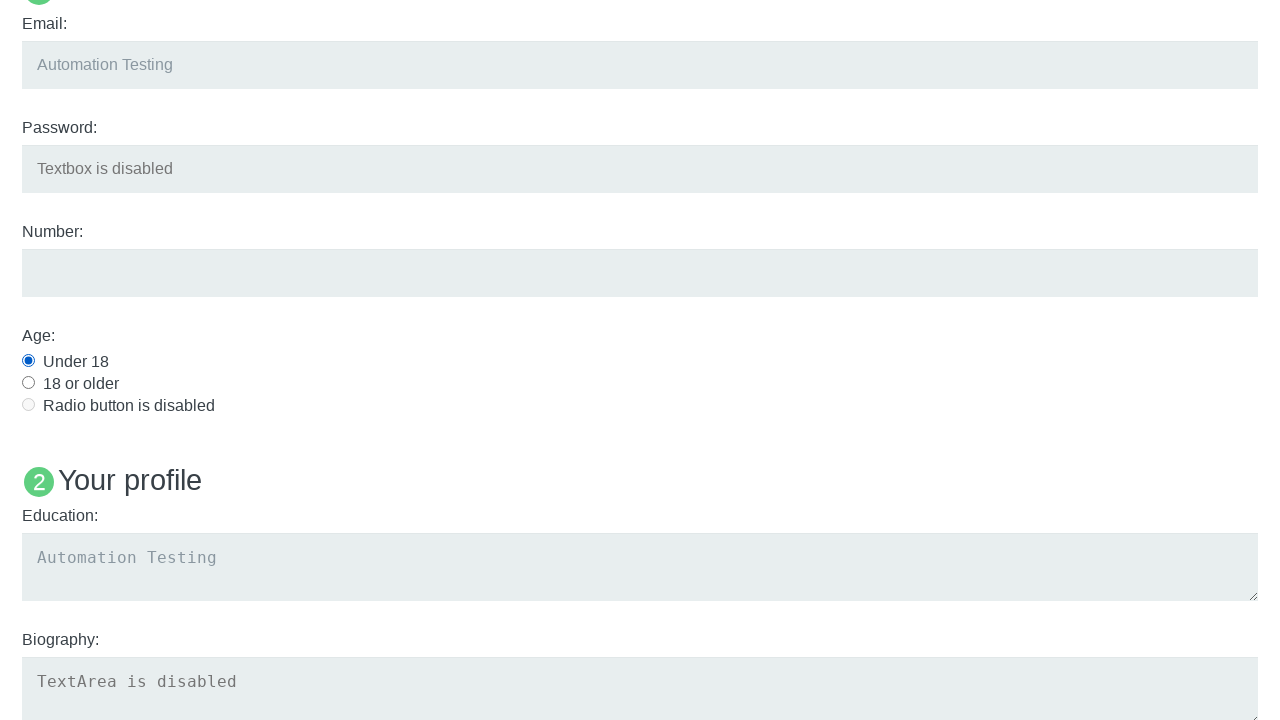